Tests dropdown selection functionality by selecting options using different methods (by index, value, and visible text)

Starting URL: https://www.hyrtutorials.com/p/html-dropdown-elements-practice.html

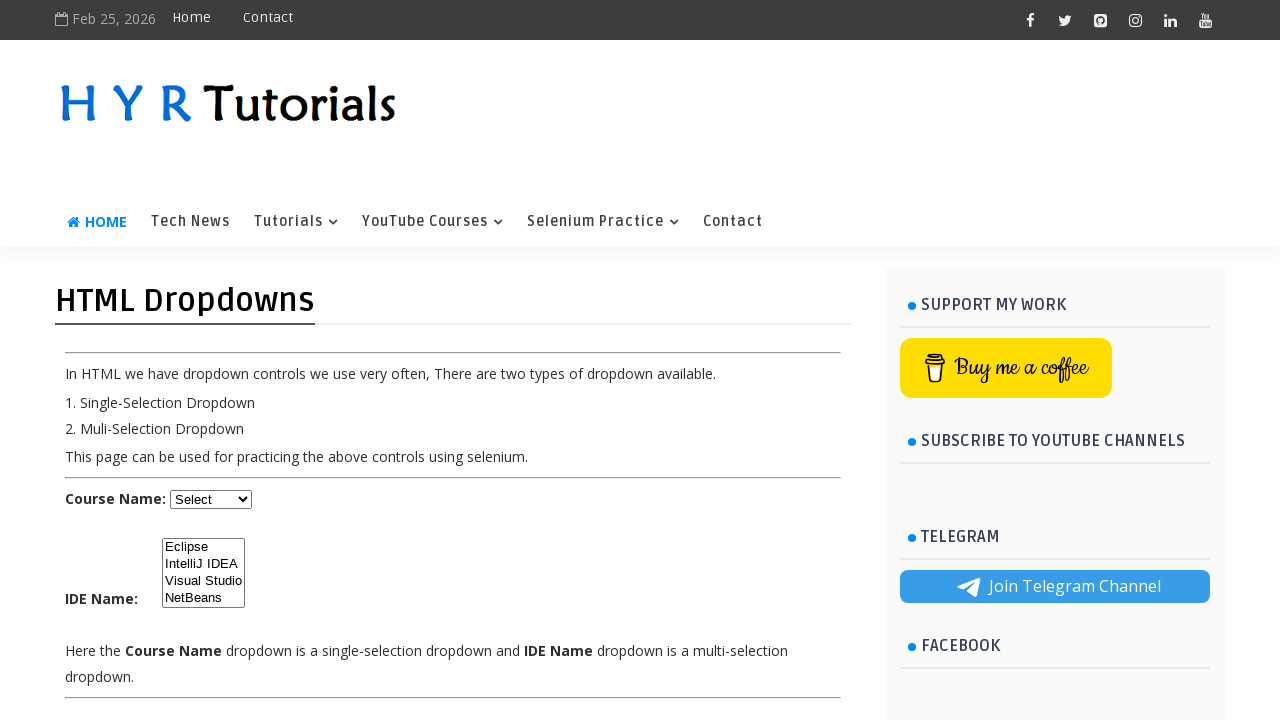

Located the dropdown element with ID 'course'
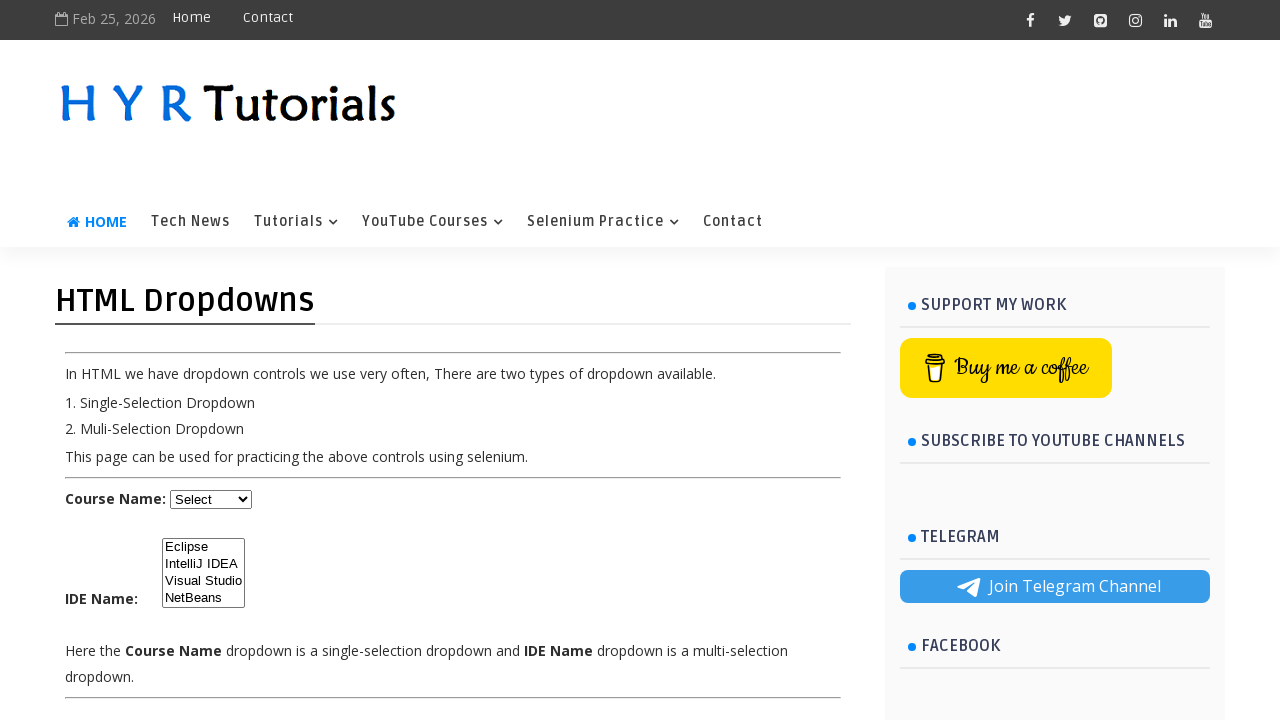

Retrieved all option texts from dropdown
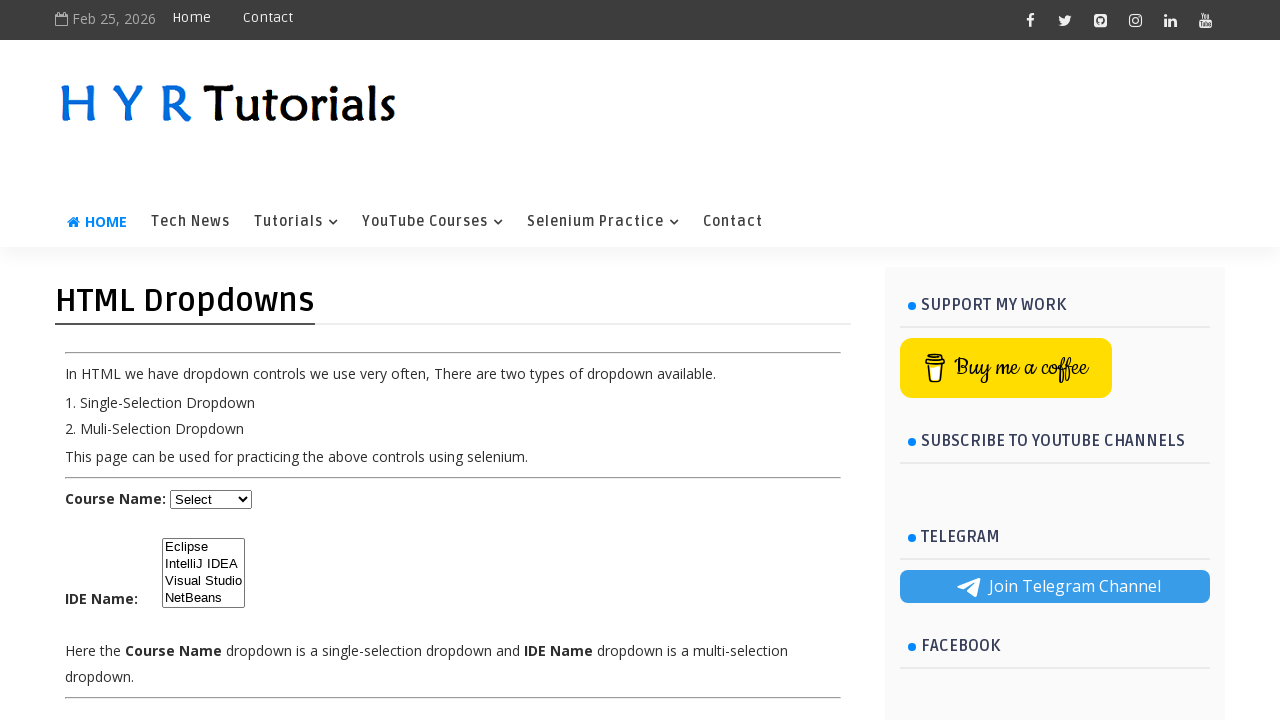

Selected dropdown option by index 1 (second option) on #course
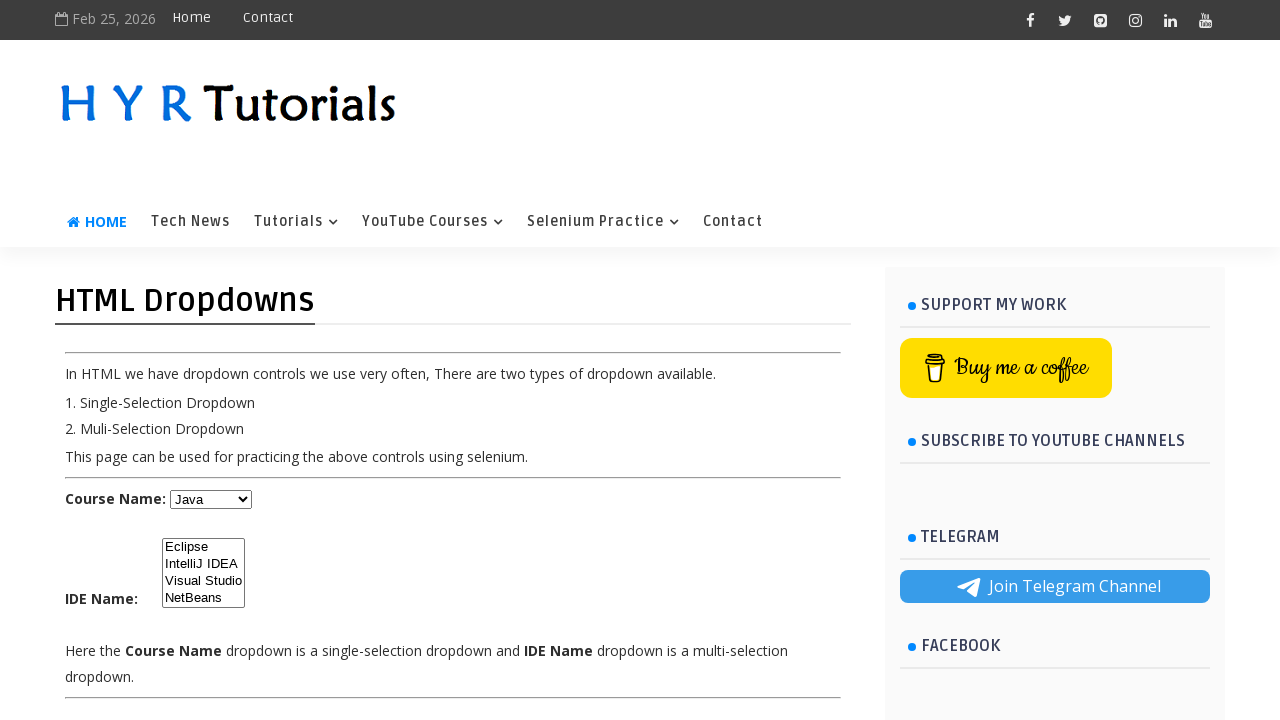

Selected dropdown option with value 'net' on #course
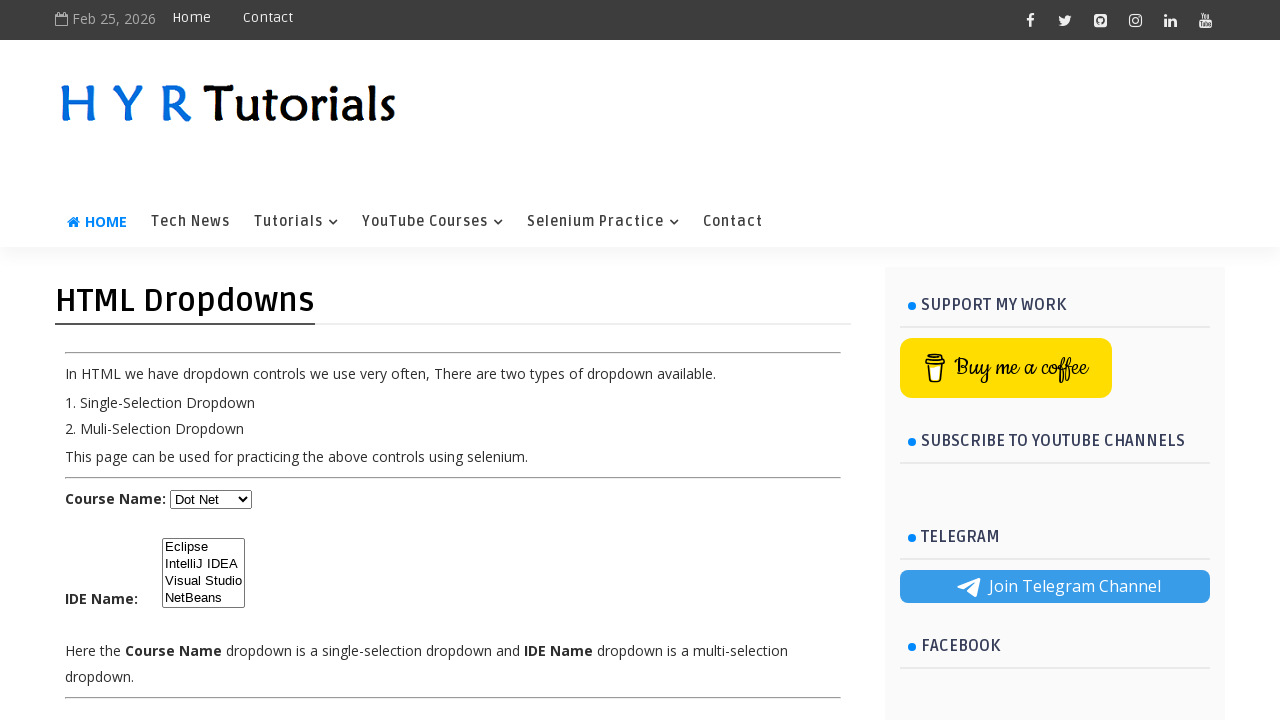

Selected dropdown option with visible text 'Javascript' on #course
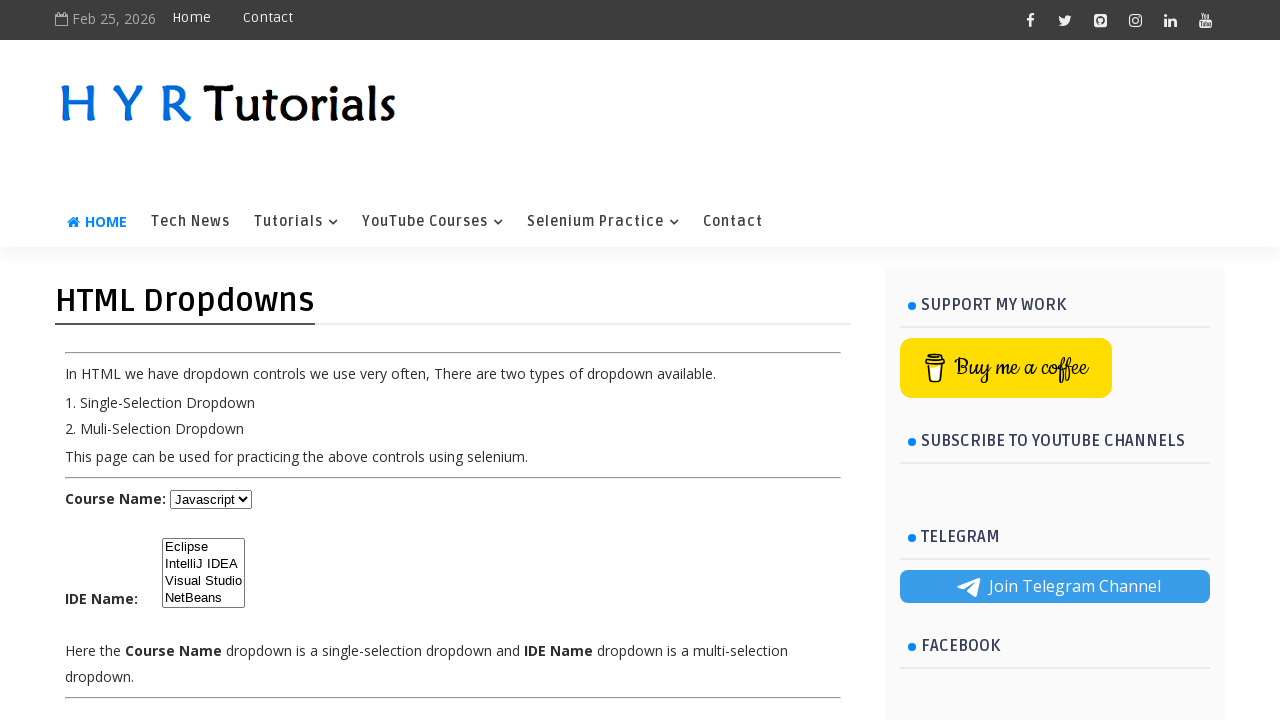

Waited 2 seconds to observe the selection
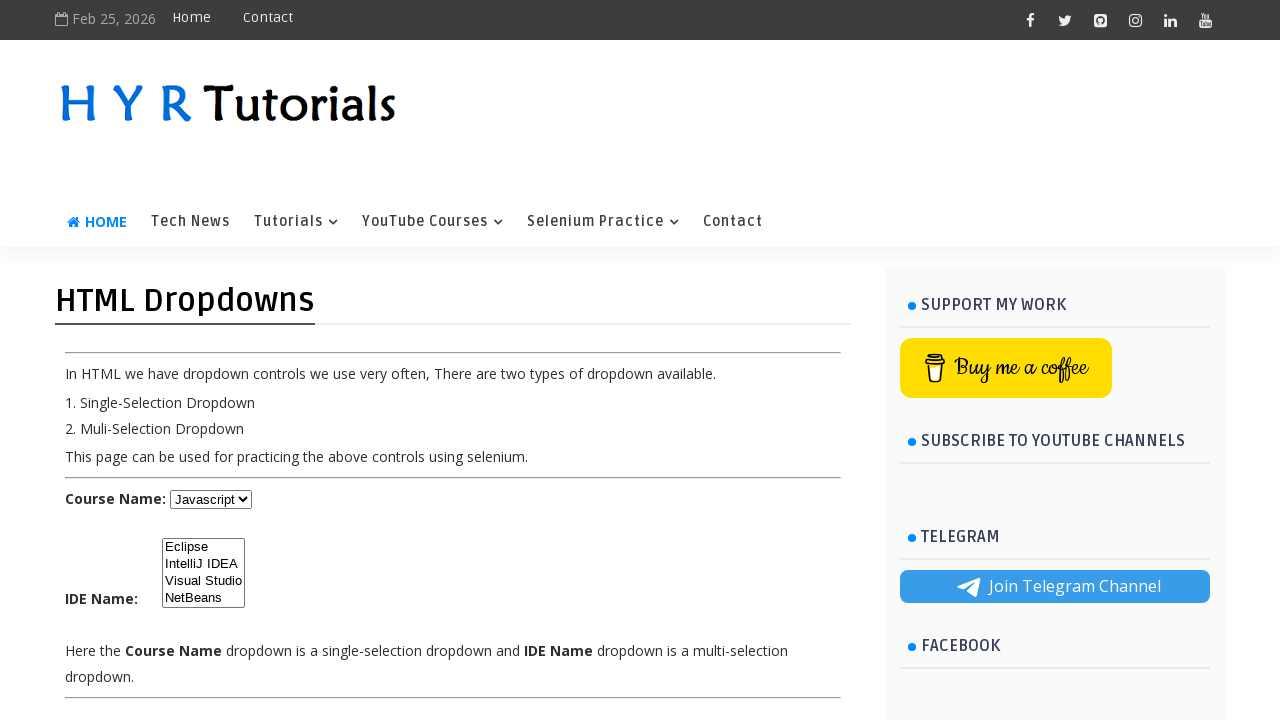

Retrieved the currently selected dropdown value
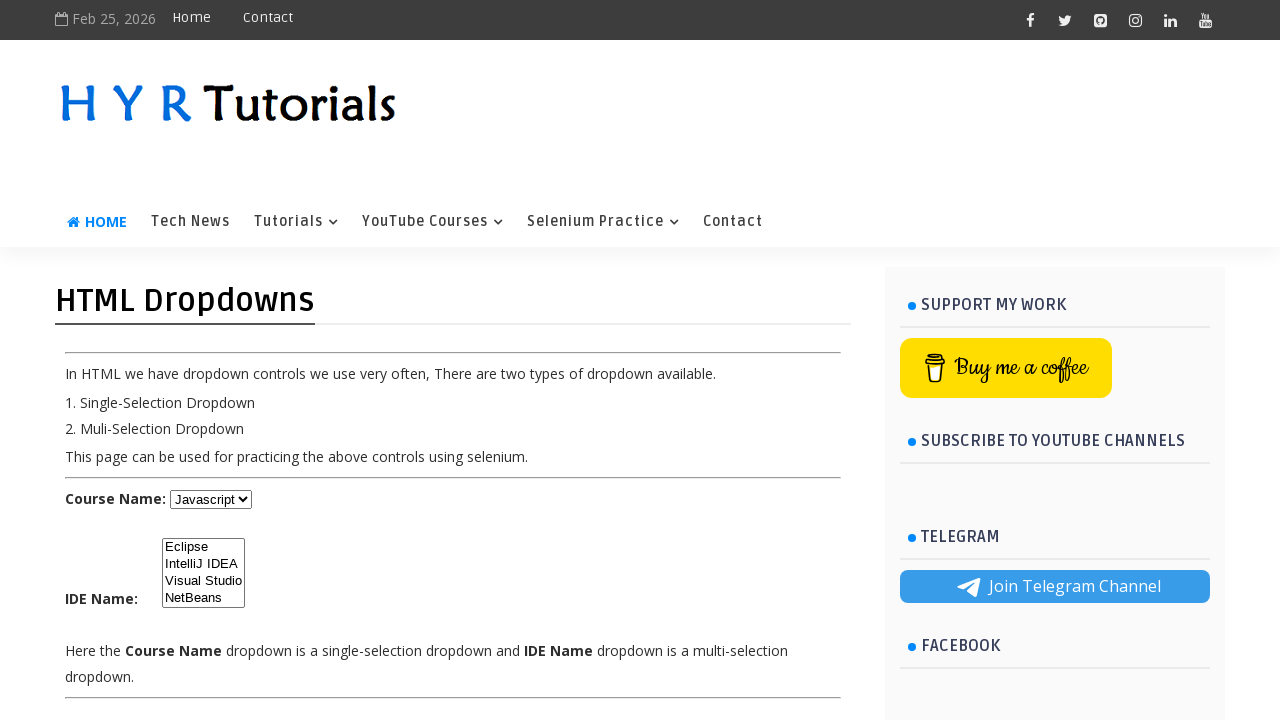

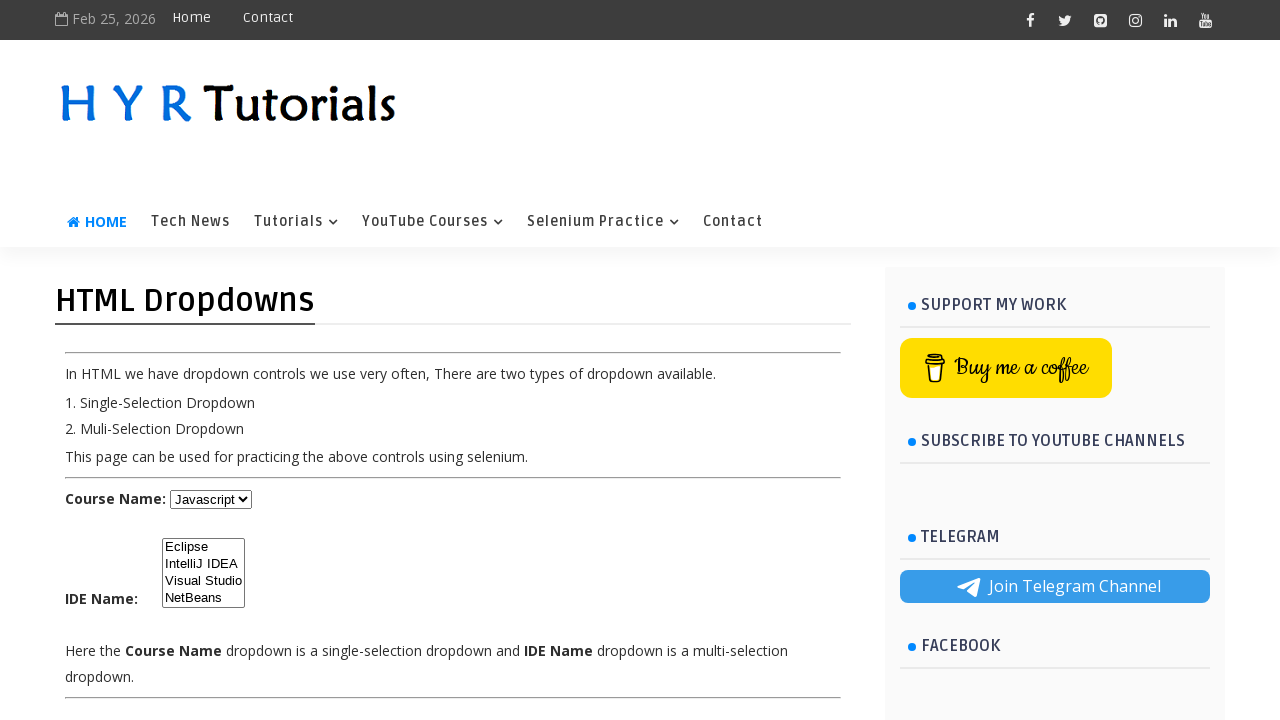